Tests drag and drop functionality by dragging element from column A to column B and verifying the swap

Starting URL: https://the-internet.herokuapp.com/drag_and_drop

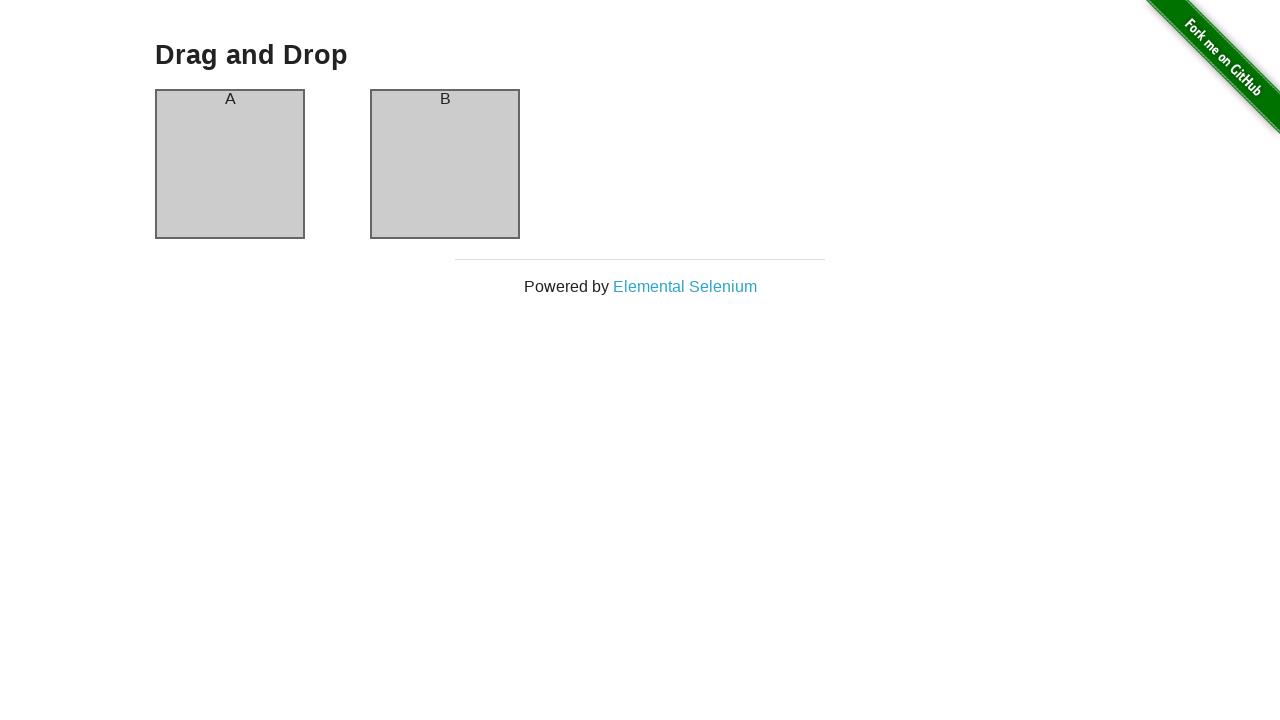

Navigated to drag and drop test page
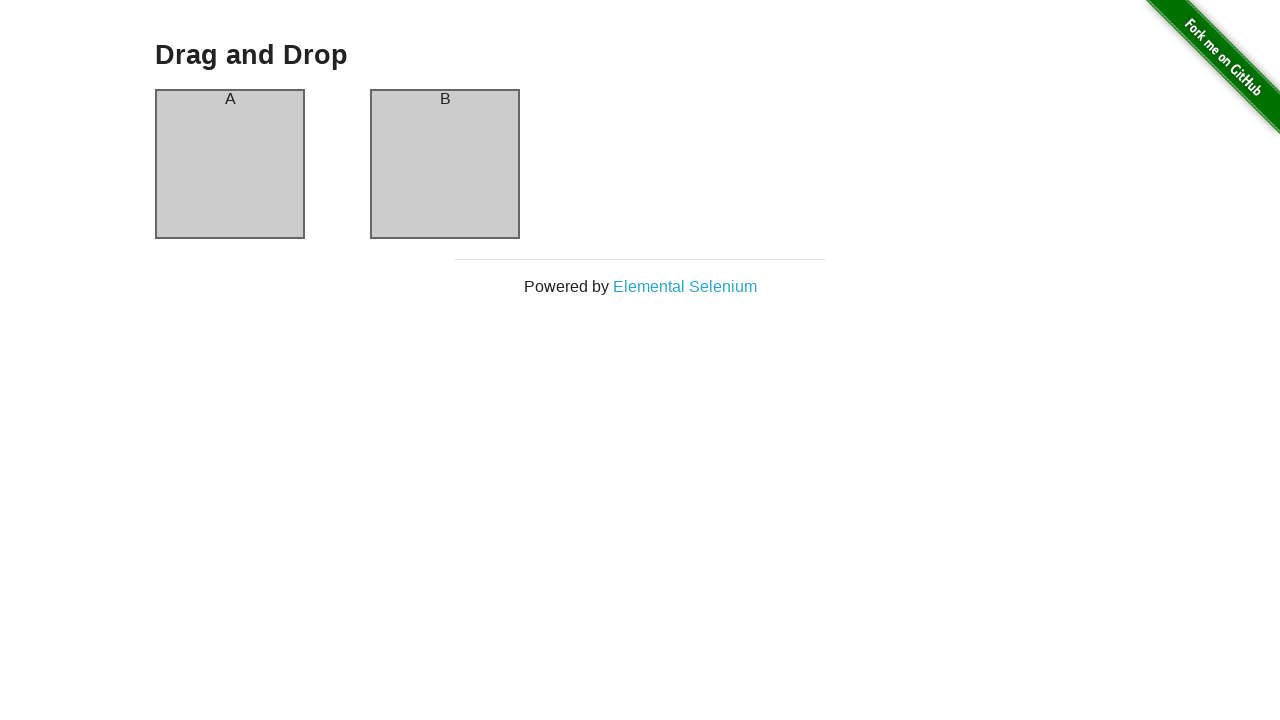

Column A element is visible and ready
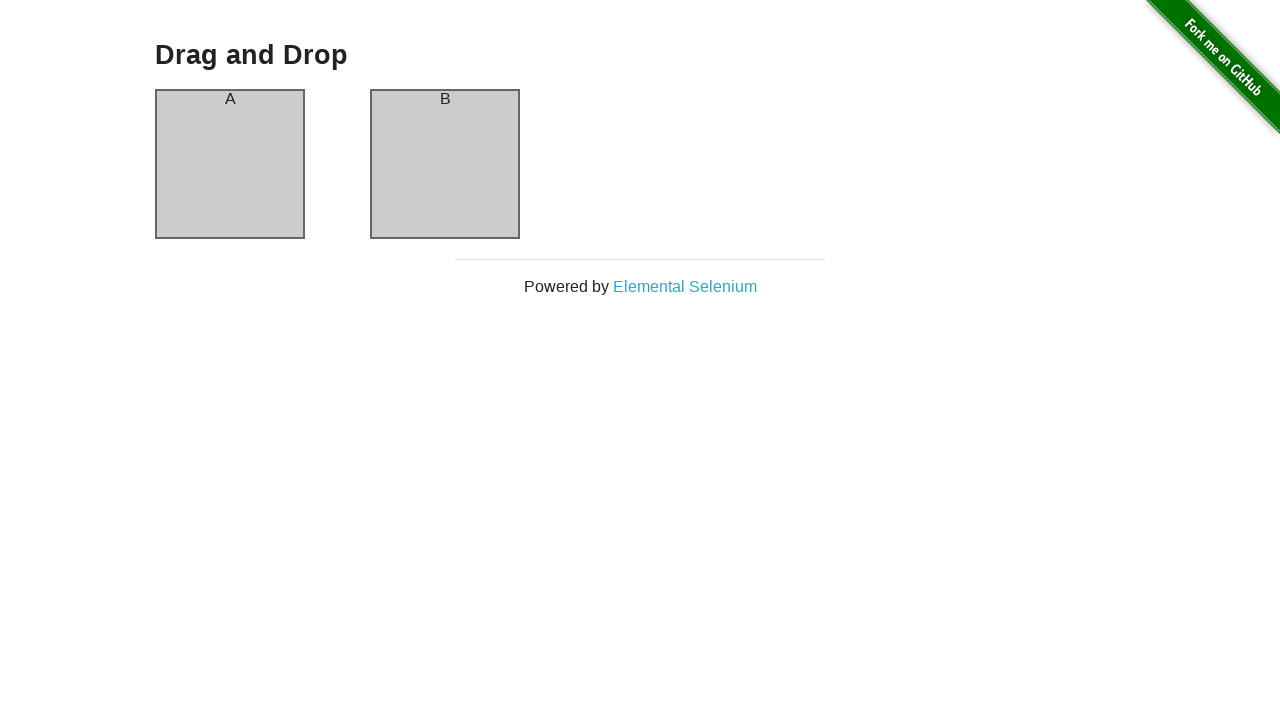

Column B element is visible and ready
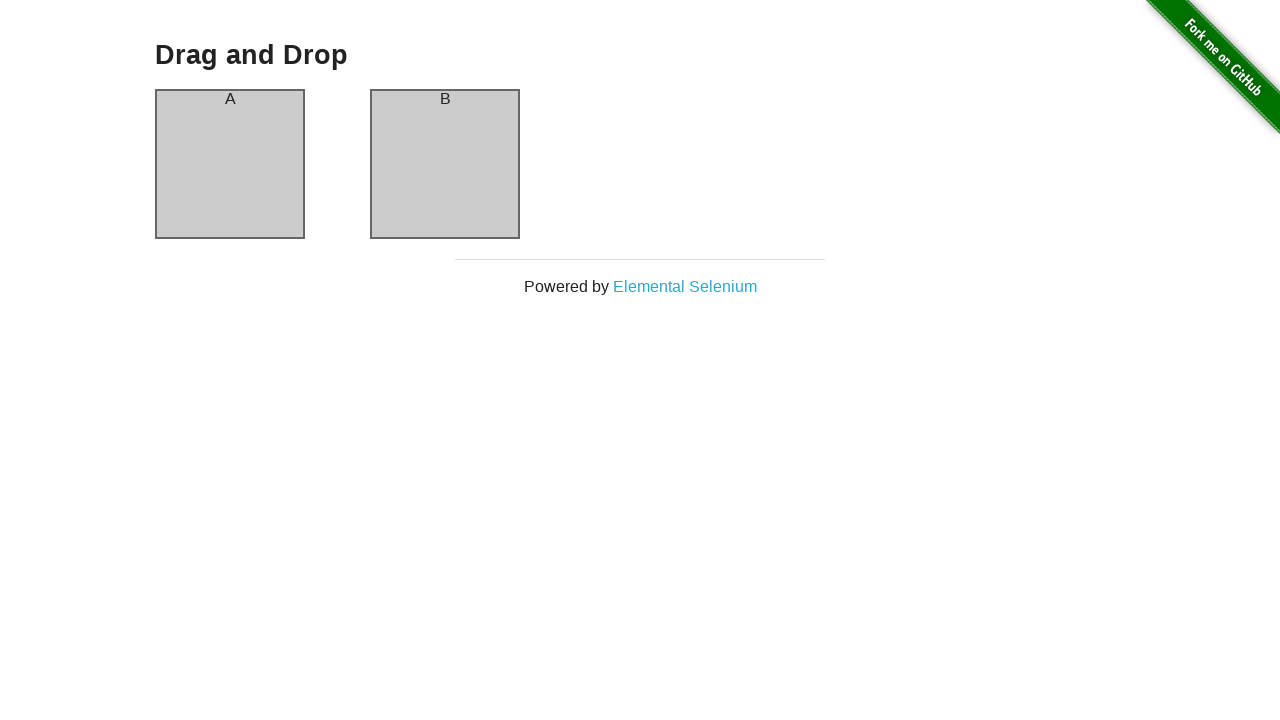

Dragged element from column A to column B at (445, 164)
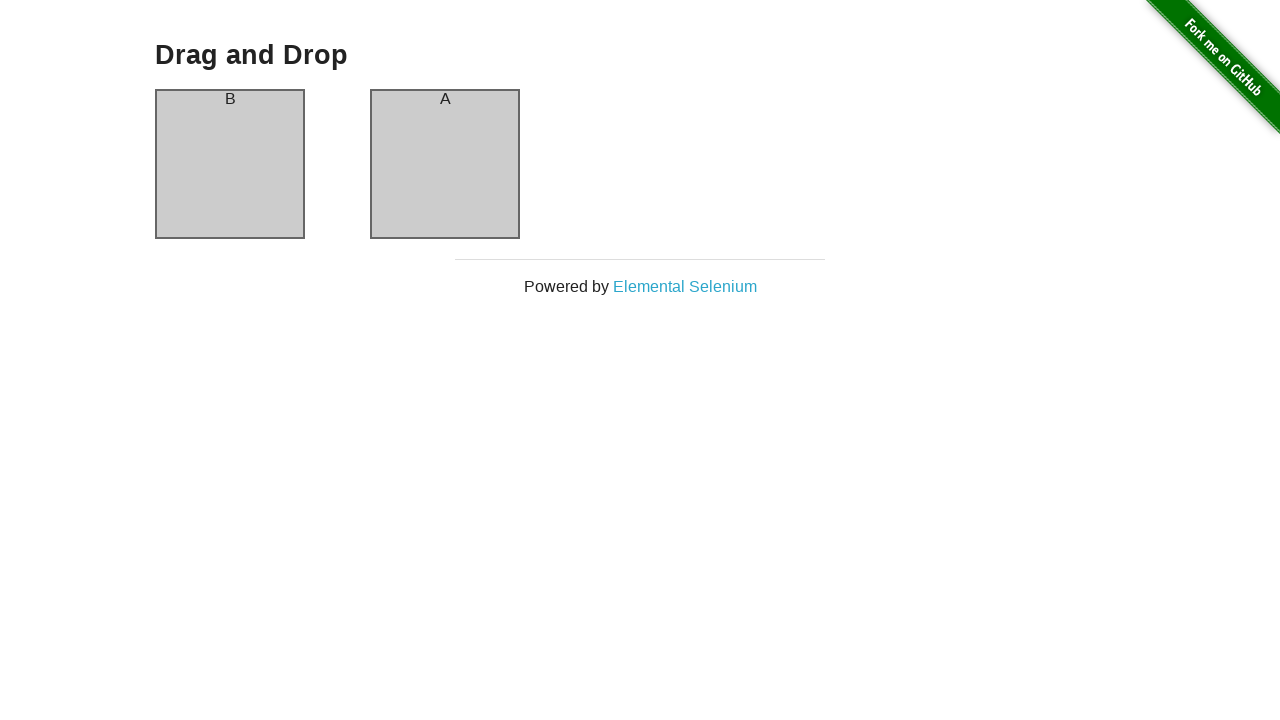

Verified that column B now contains element 'A' after drag and drop
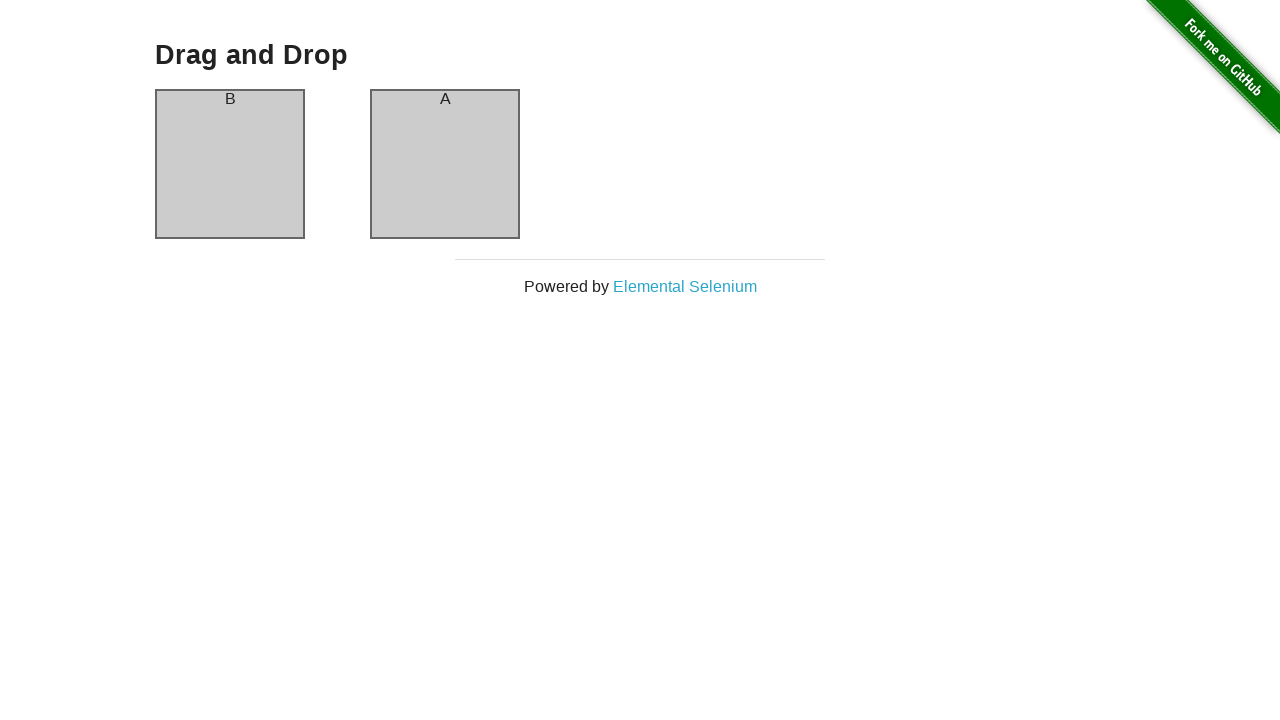

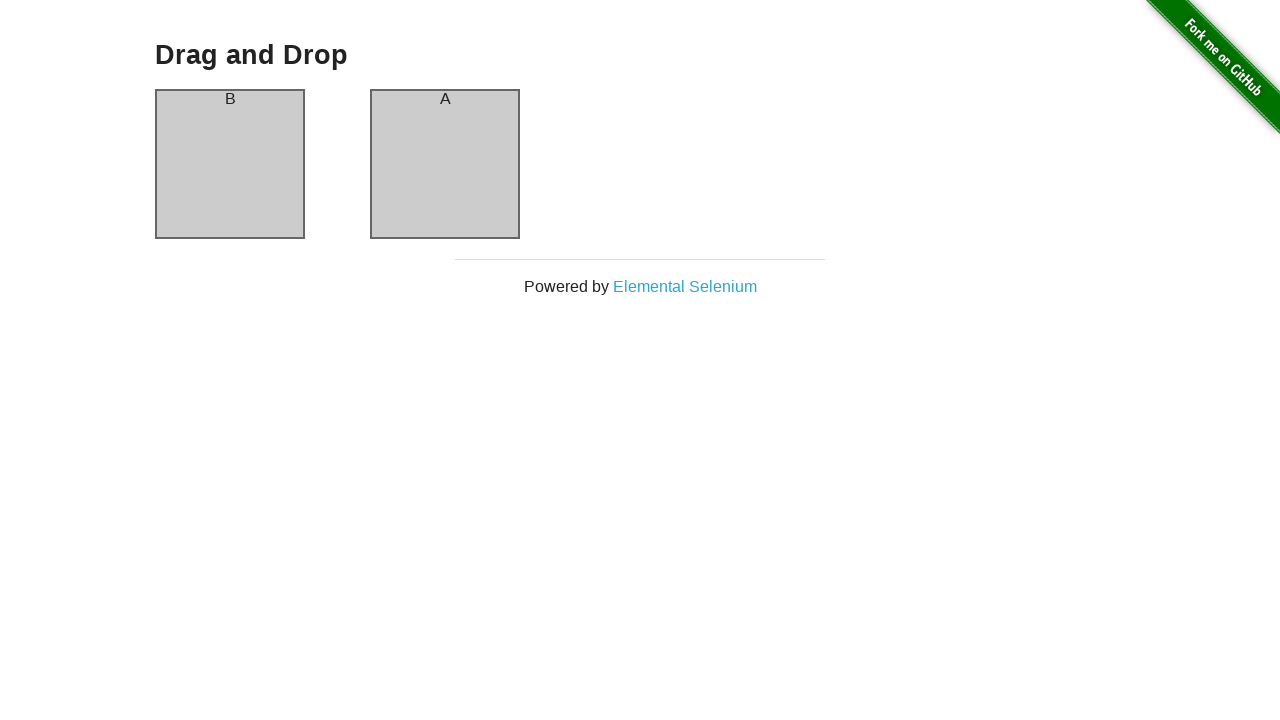